Tests autocomplete functionality by typing a country name and selecting the matching option from the dropdown

Starting URL: https://demo.automationtesting.in/AutoComplete.html

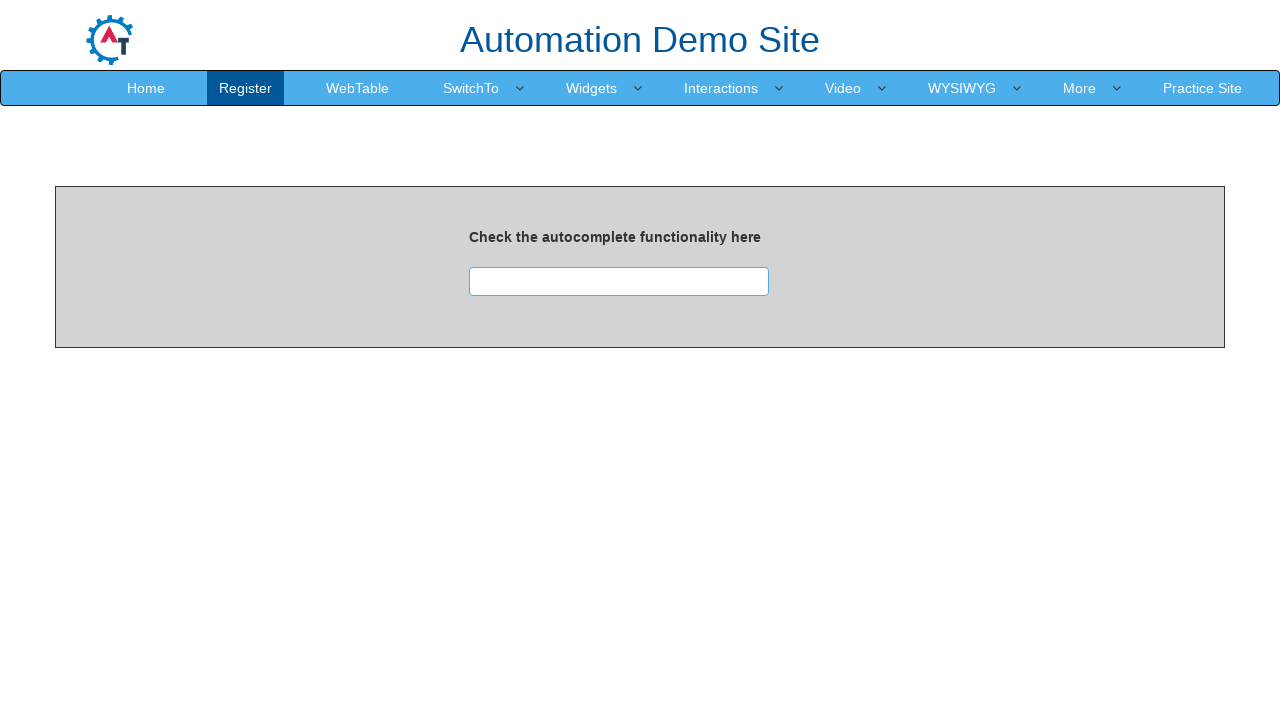

Filled autocomplete input field with 'BRAZIL' on input.ui-autocomplete-input
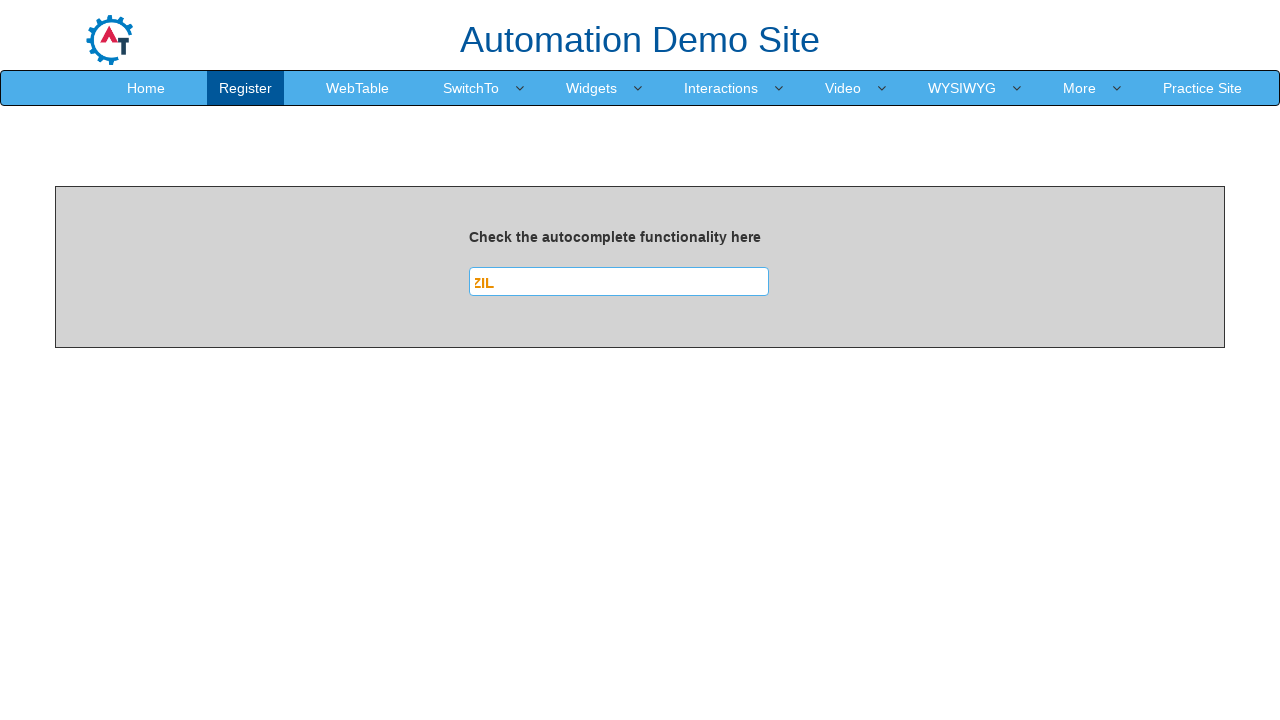

Located Brazil option in autocomplete dropdown
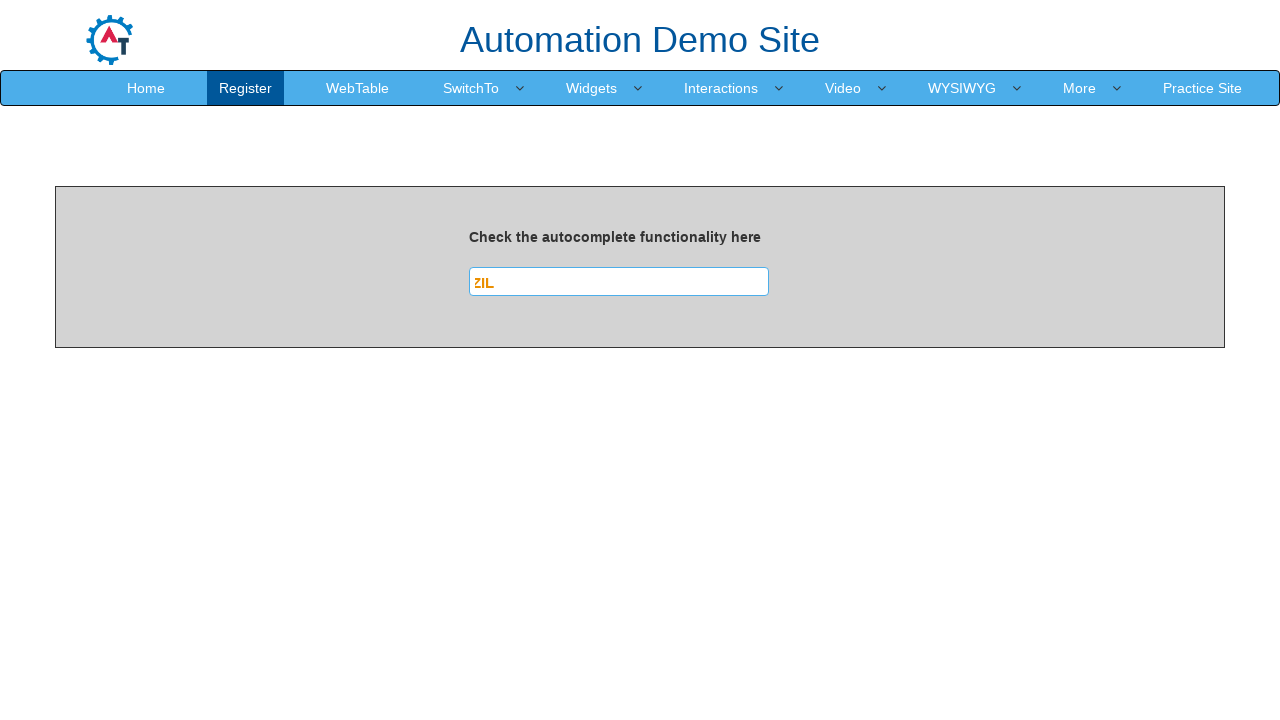

Brazil option became visible in dropdown
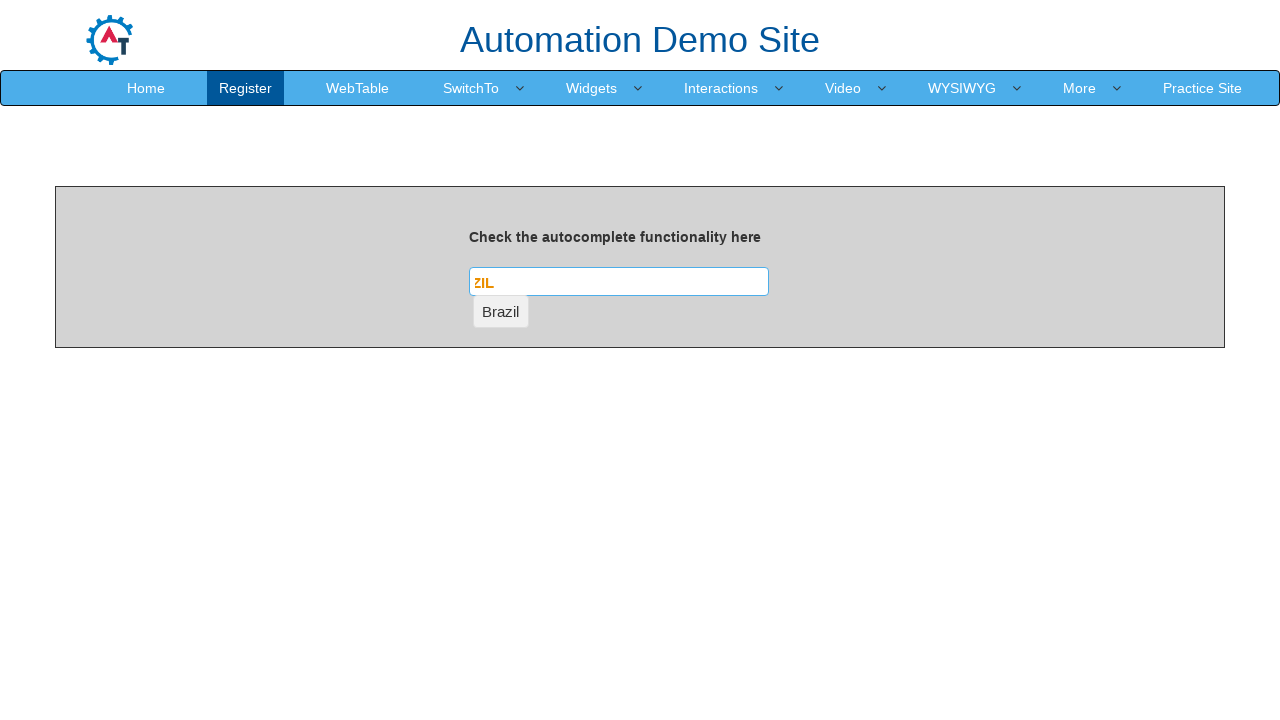

Clicked Brazil option from autocomplete dropdown at (501, 311) on xpath=/html/body/section/div[1]/div[2]/div[2]/ul/li/a
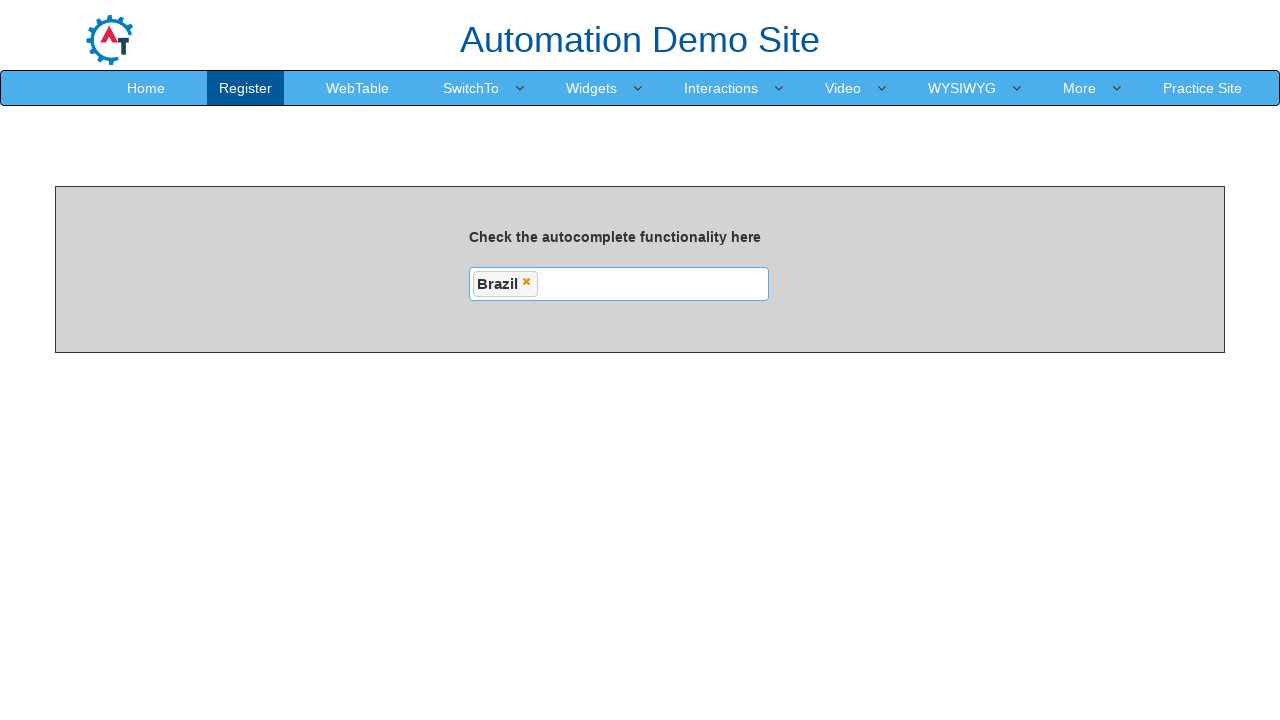

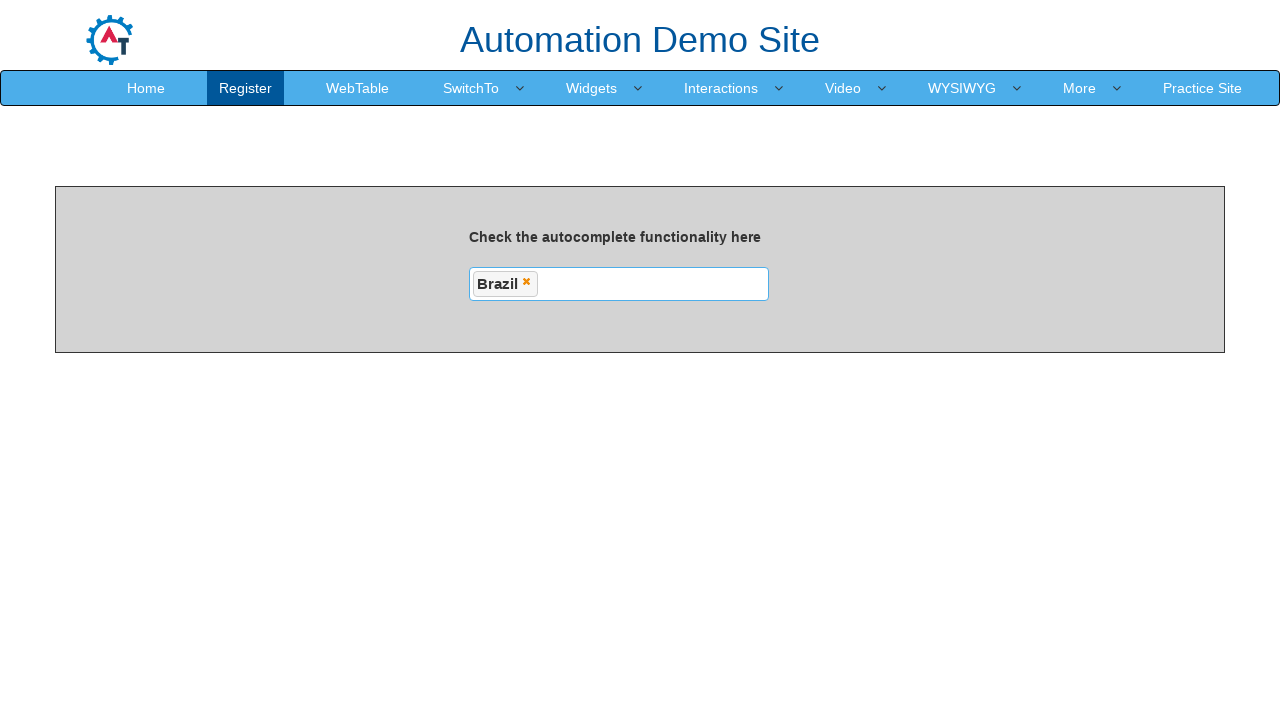